Tests various methods of refreshing a web page including keyboard shortcuts and navigation methods

Starting URL: https://accounts.google.com

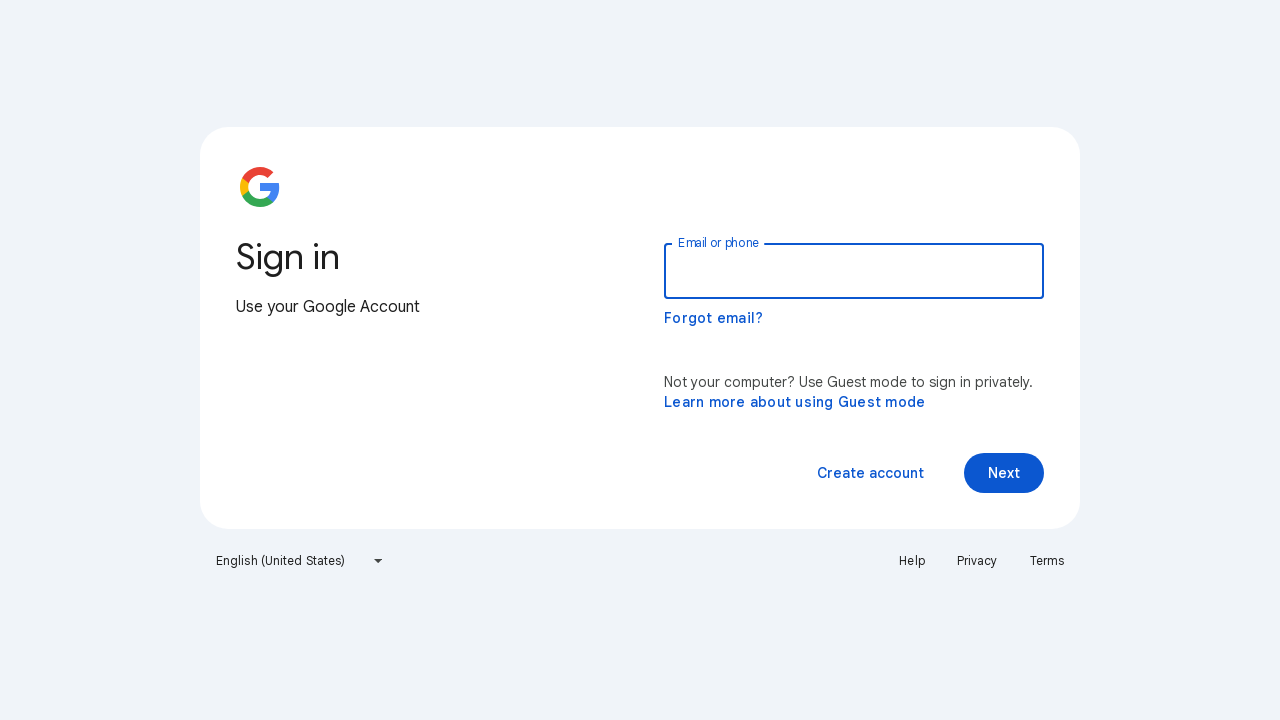

Pressed F5 key to refresh page via keyboard shortcut on input[name='identifier']
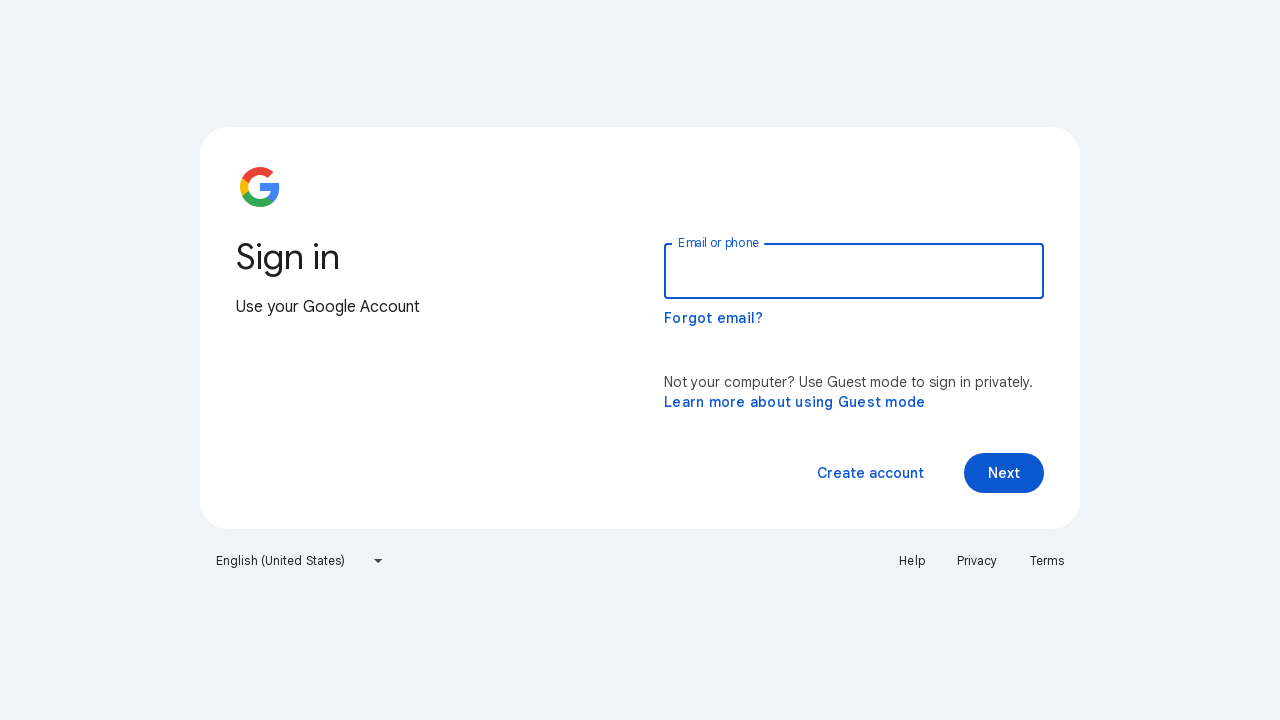

Reloaded page using navigation method
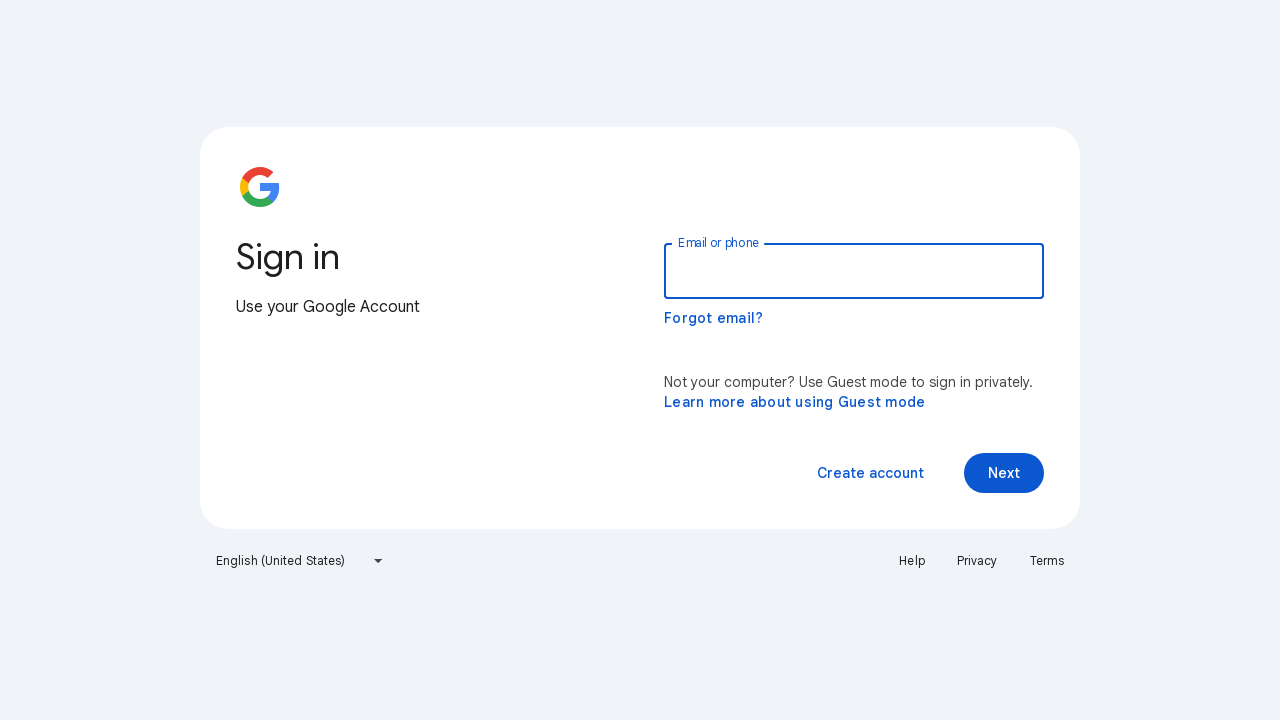

Navigated to current URL to refresh page
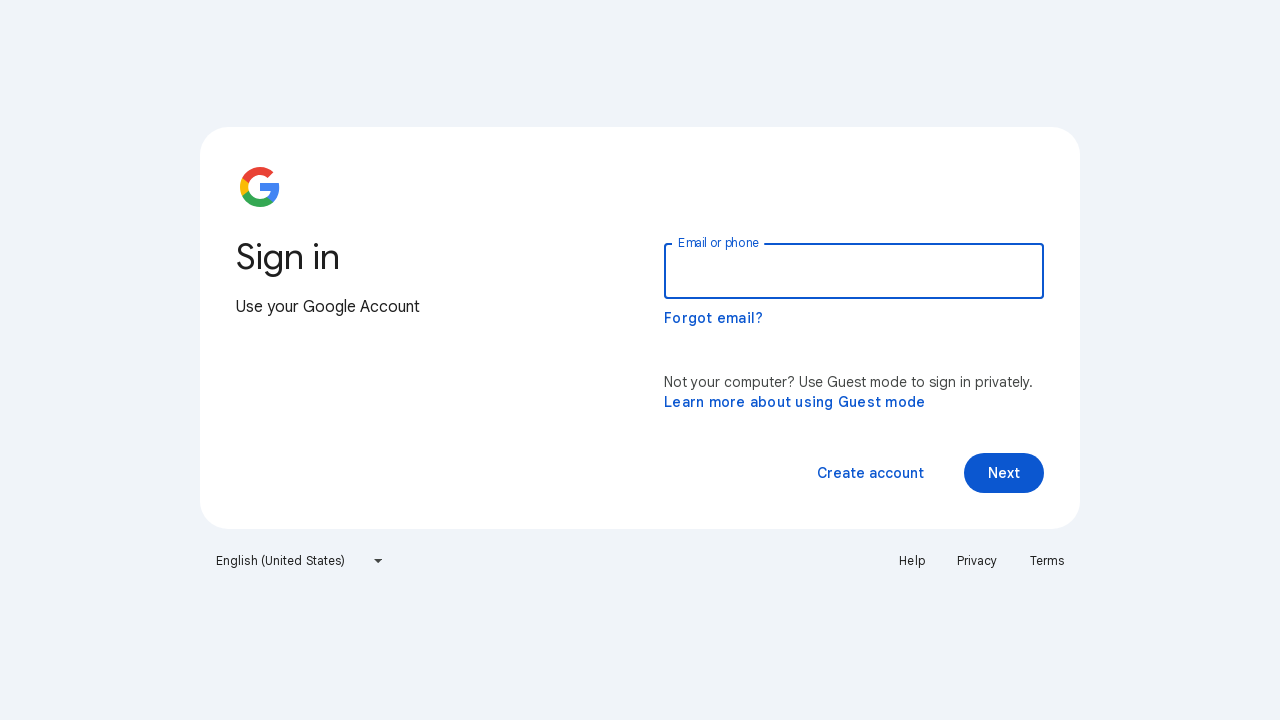

Navigated to current URL again for second refresh
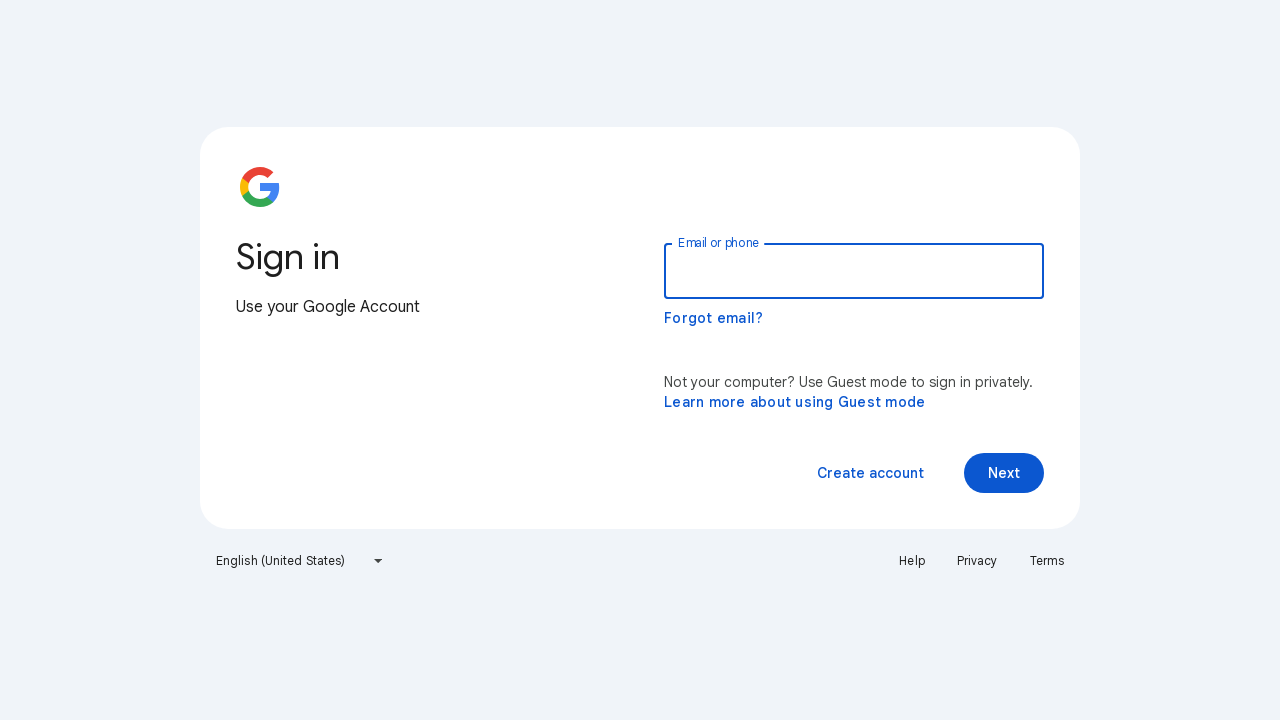

Pressed F5 key again to refresh page via keyboard shortcut on input[name='identifier']
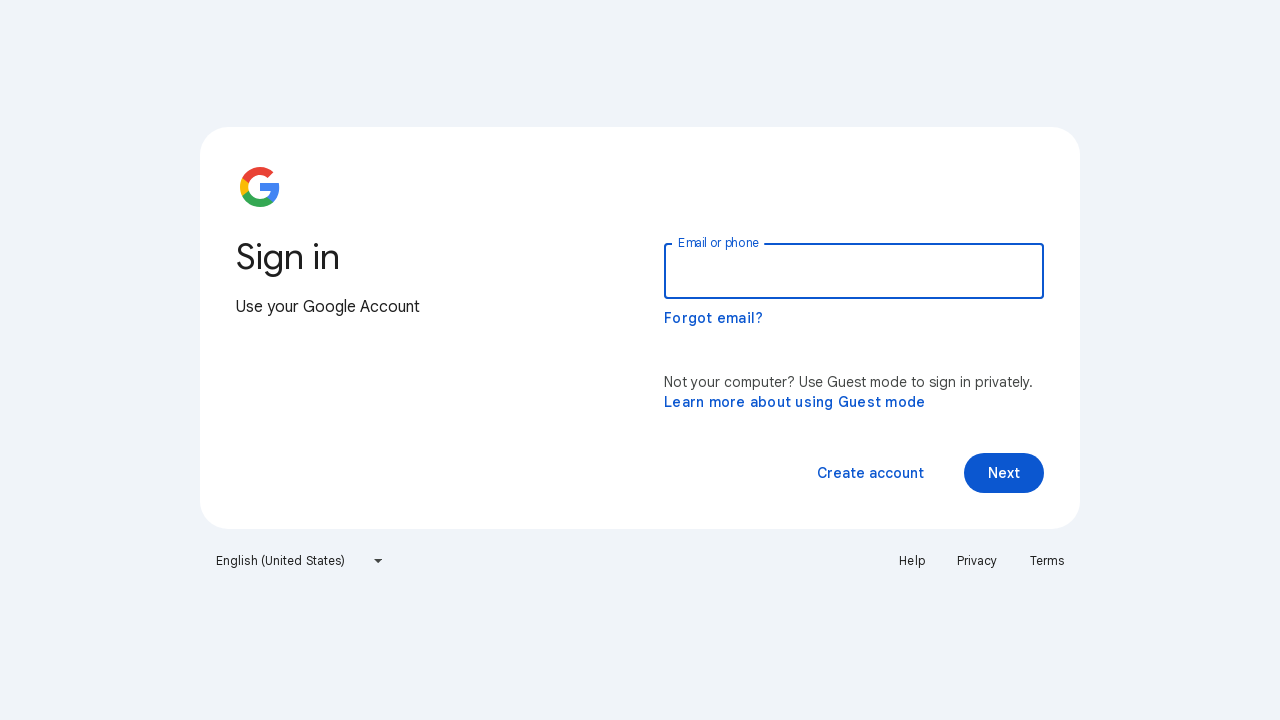

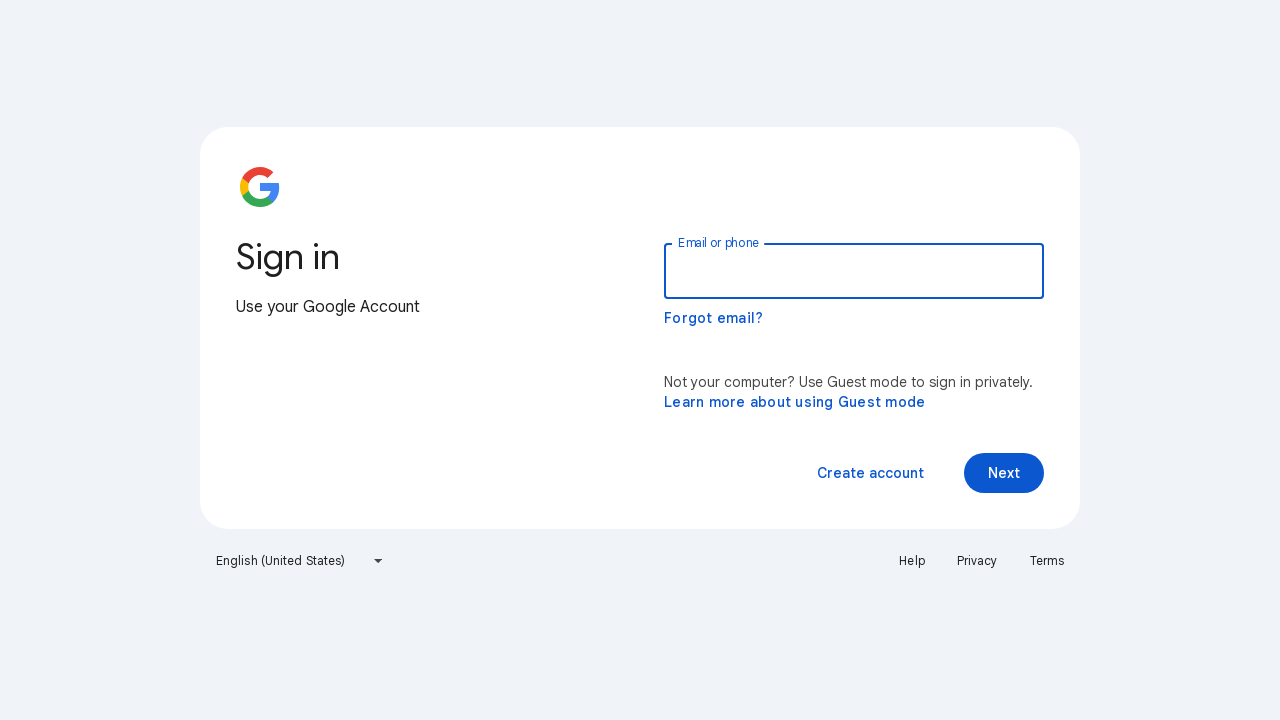